Tests drag and drop functionality by dragging an element to a drop target and verifying the text changes to "Dropped!"

Starting URL: http://jqueryui.com/resources/demos/droppable/default.html

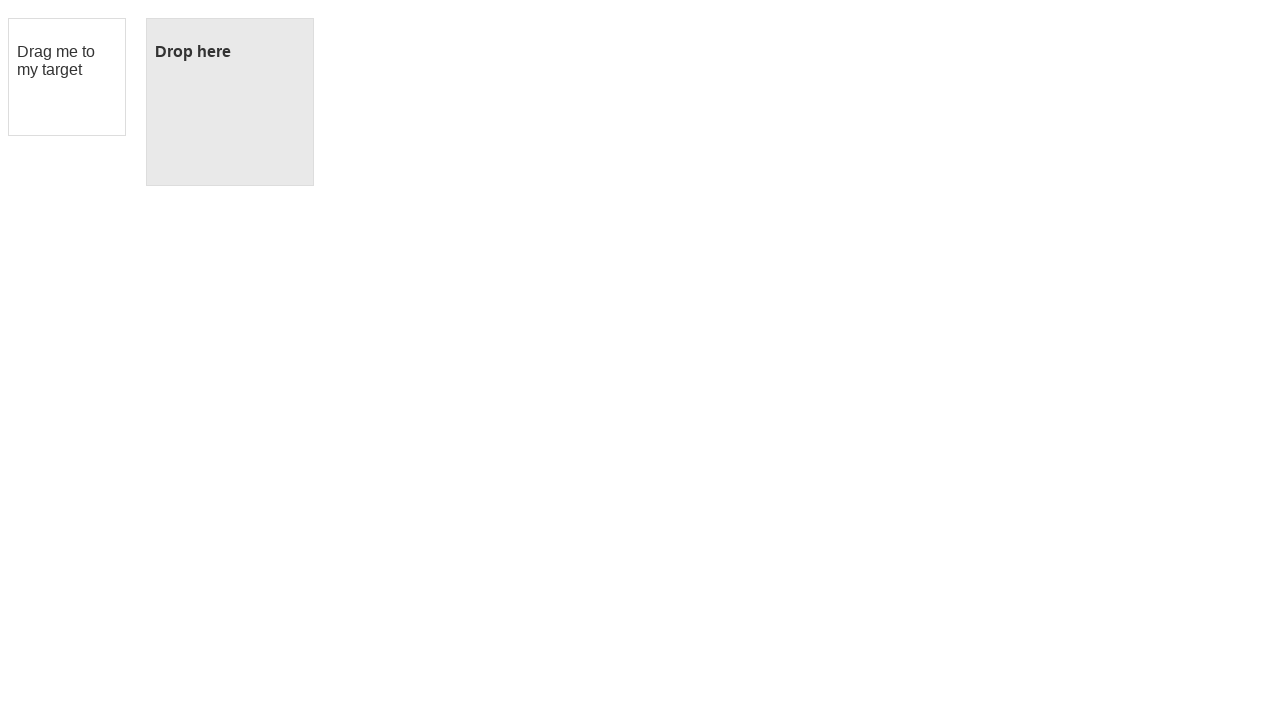

Located draggable element (#draggable)
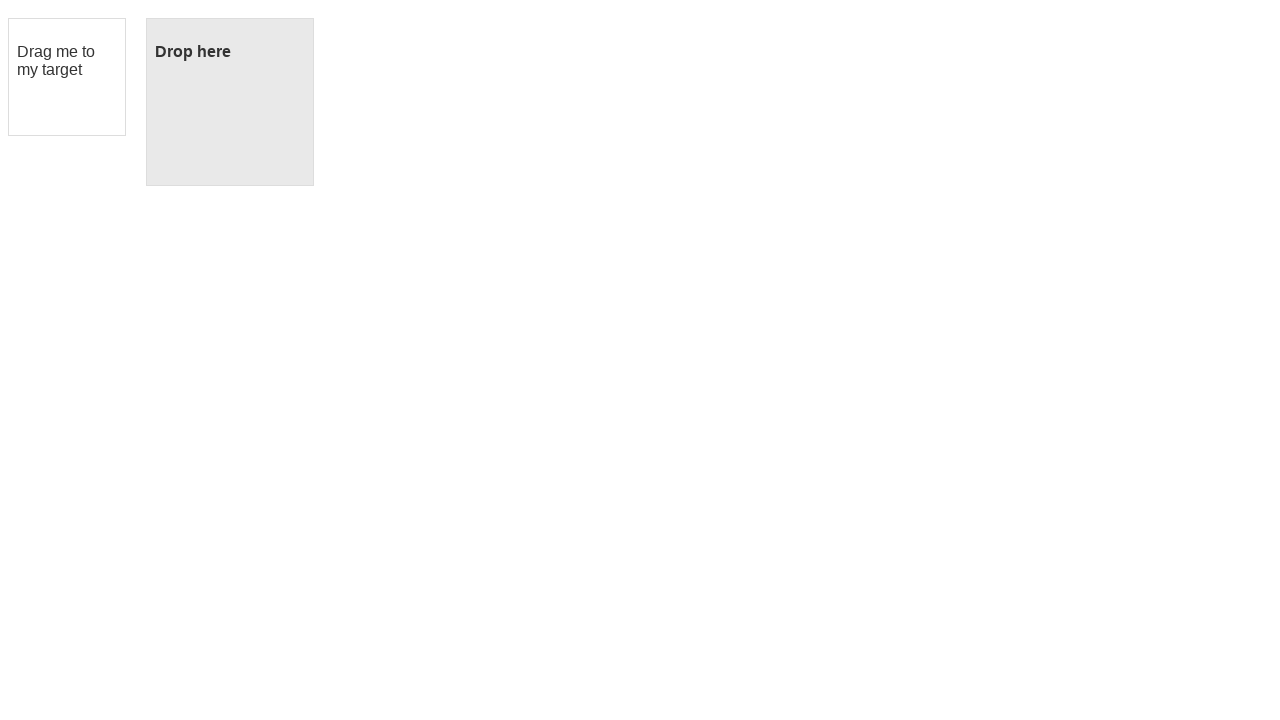

Located droppable target element (#droppable)
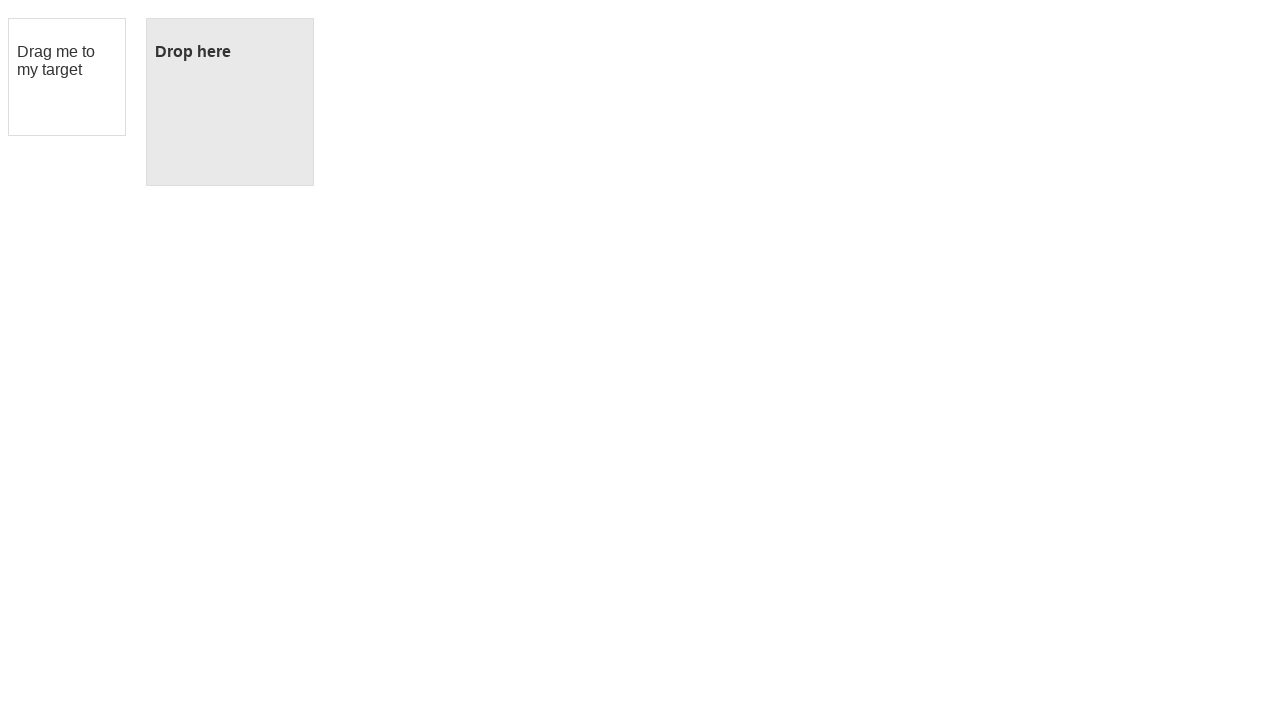

Dragged element to drop target at (230, 102)
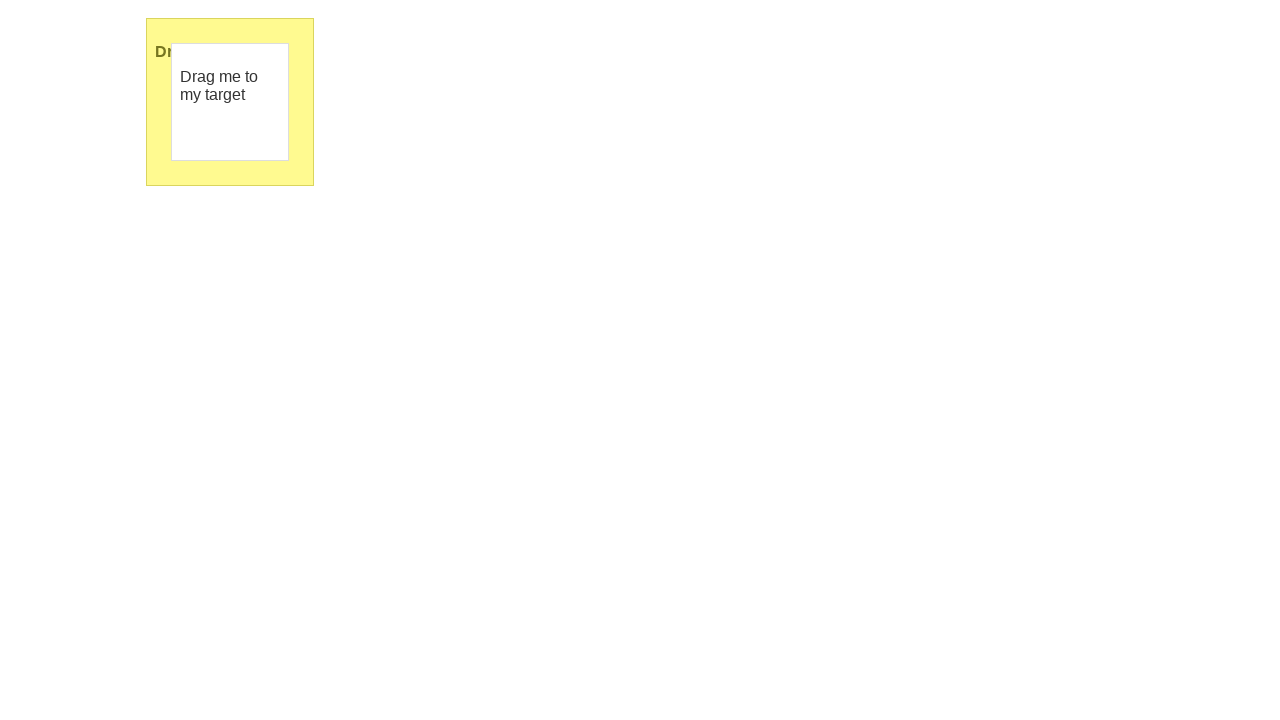

Retrieved text content from droppable element
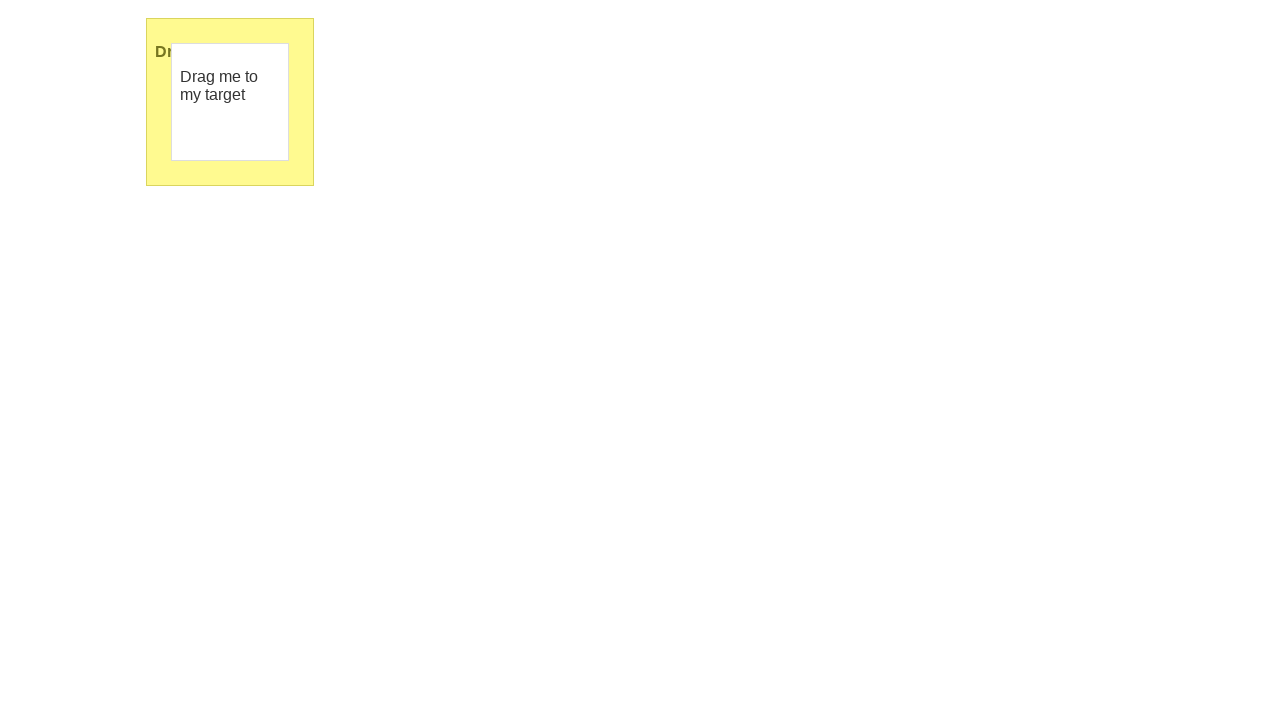

Verified text changed to 'Dropped!' after drop
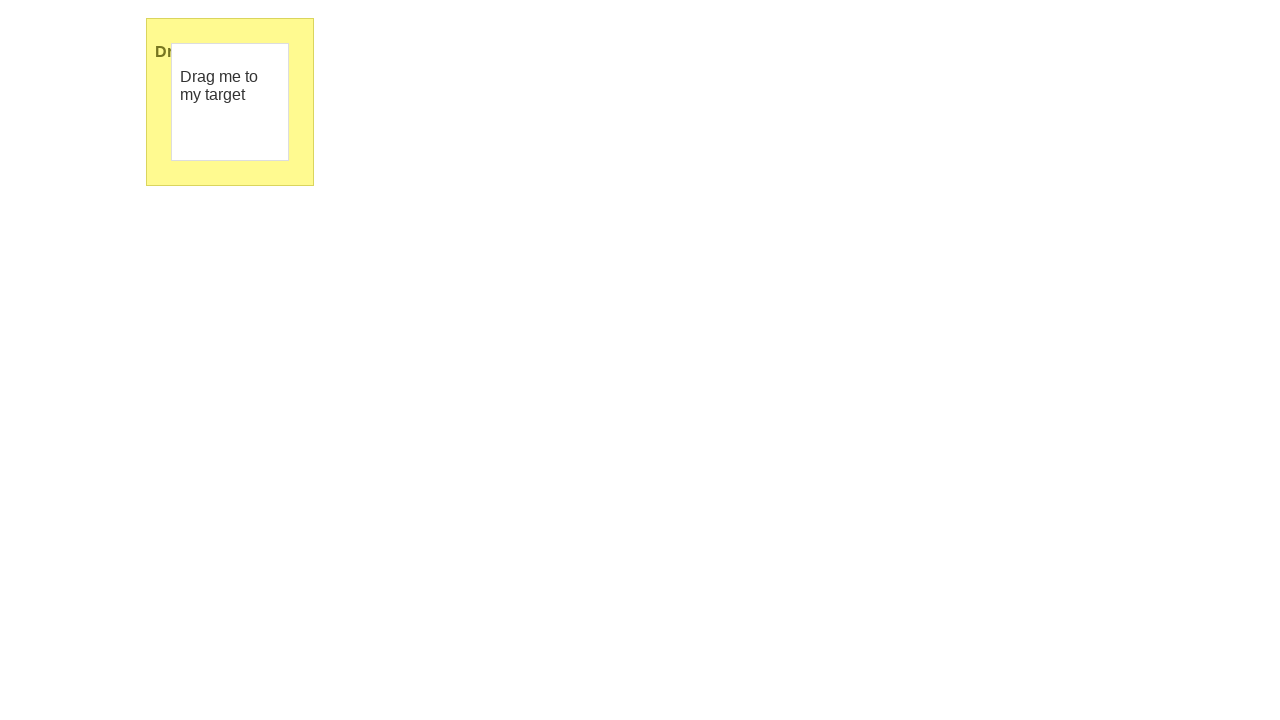

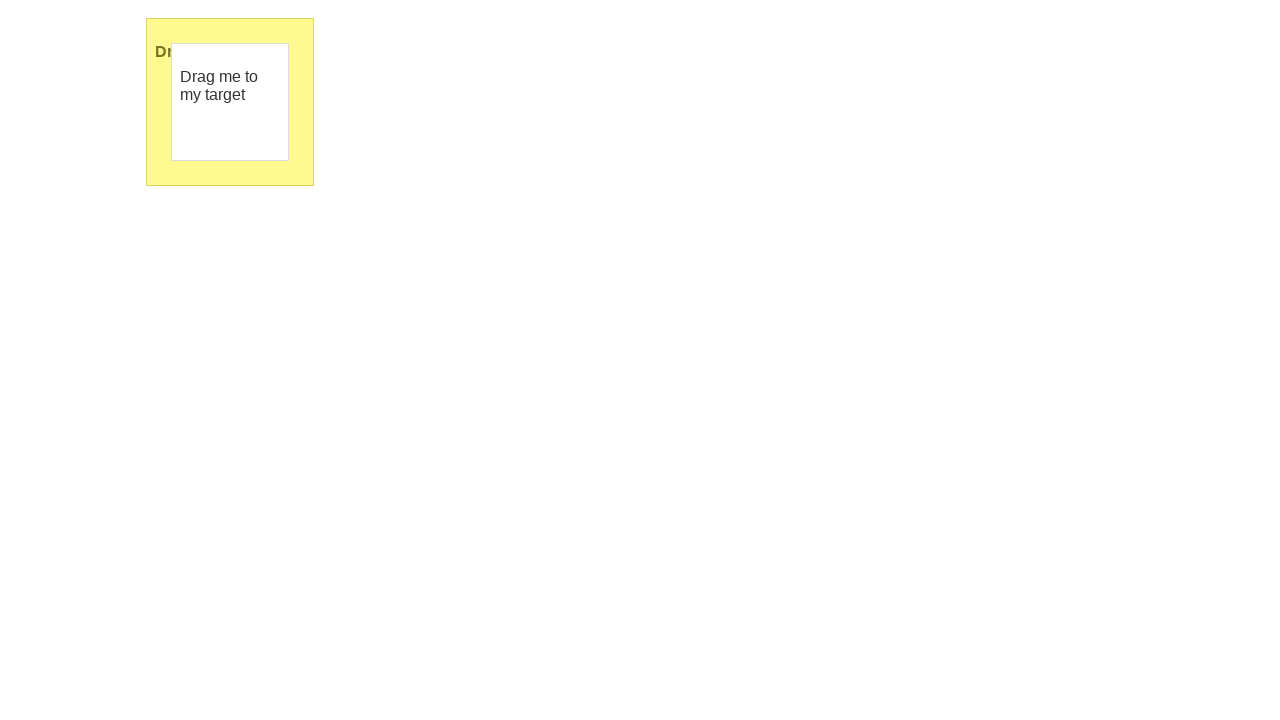